Tests the search functionality by searching for a non-existing term "basculho" and verifying that no results are returned with the appropriate "not found" message

Starting URL: https://blogdoagi.com.br/

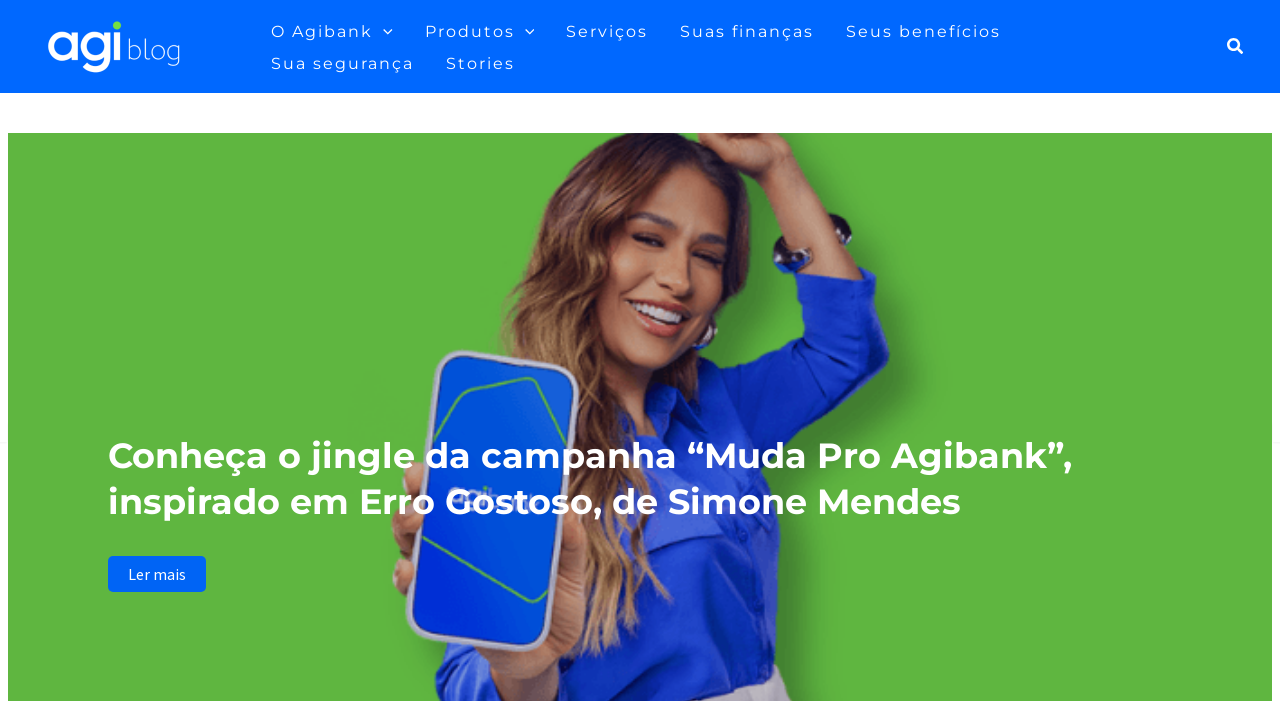

Waited for search icon to be visible
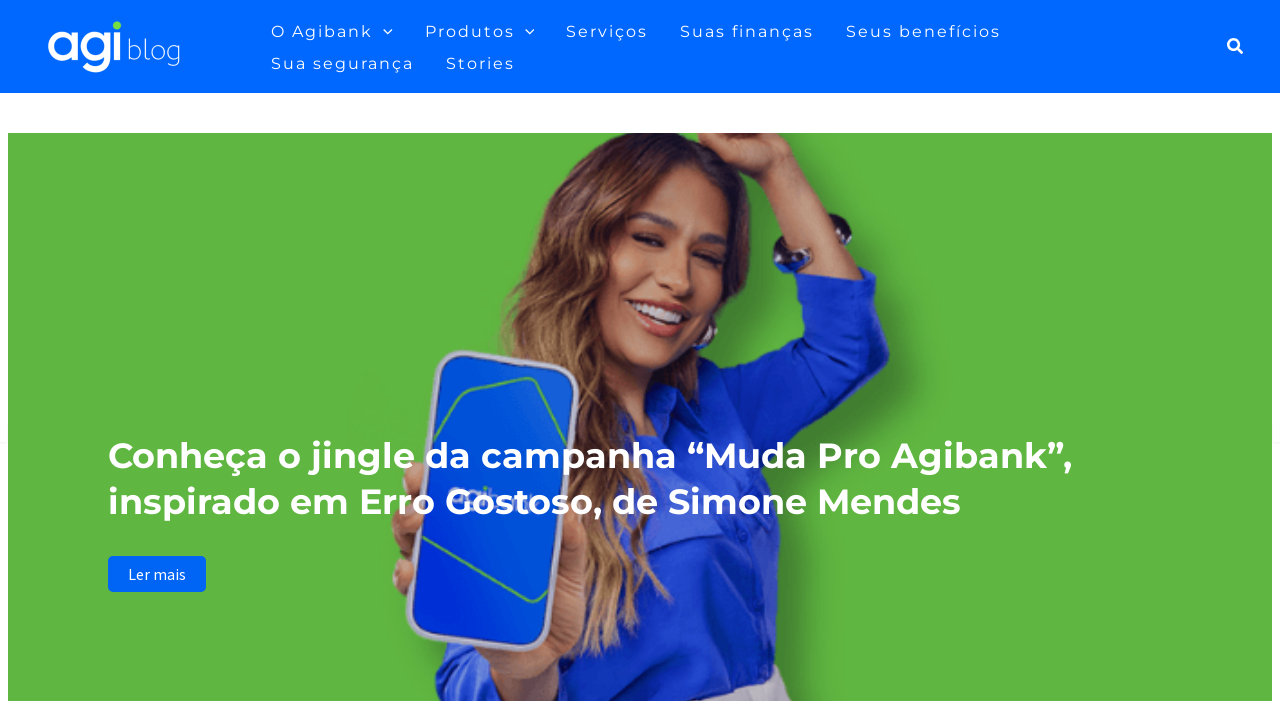

Clicked search icon to open search field at (1236, 46) on xpath=//*[@id='ast-desktop-header']/div[1]/div/div/div/div[3]/div[2]/div/div/a
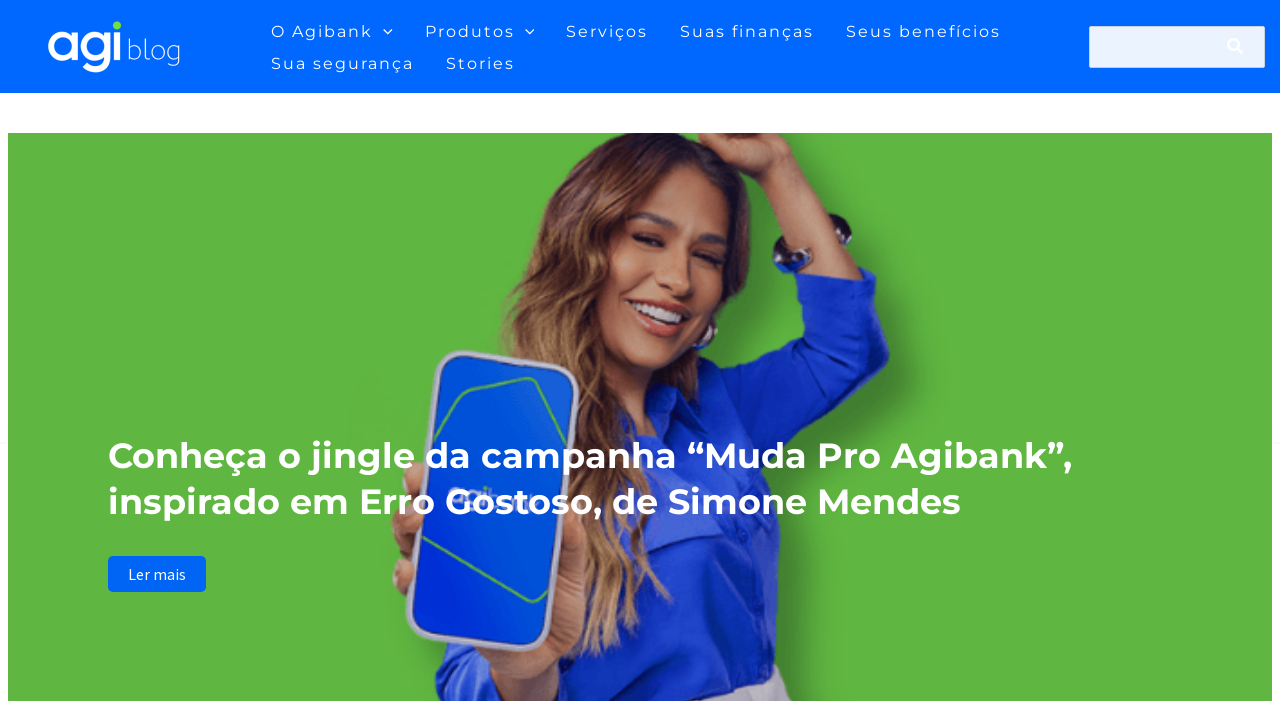

Filled search field with non-existing term 'basculho' on xpath=//*[@id='search-field']
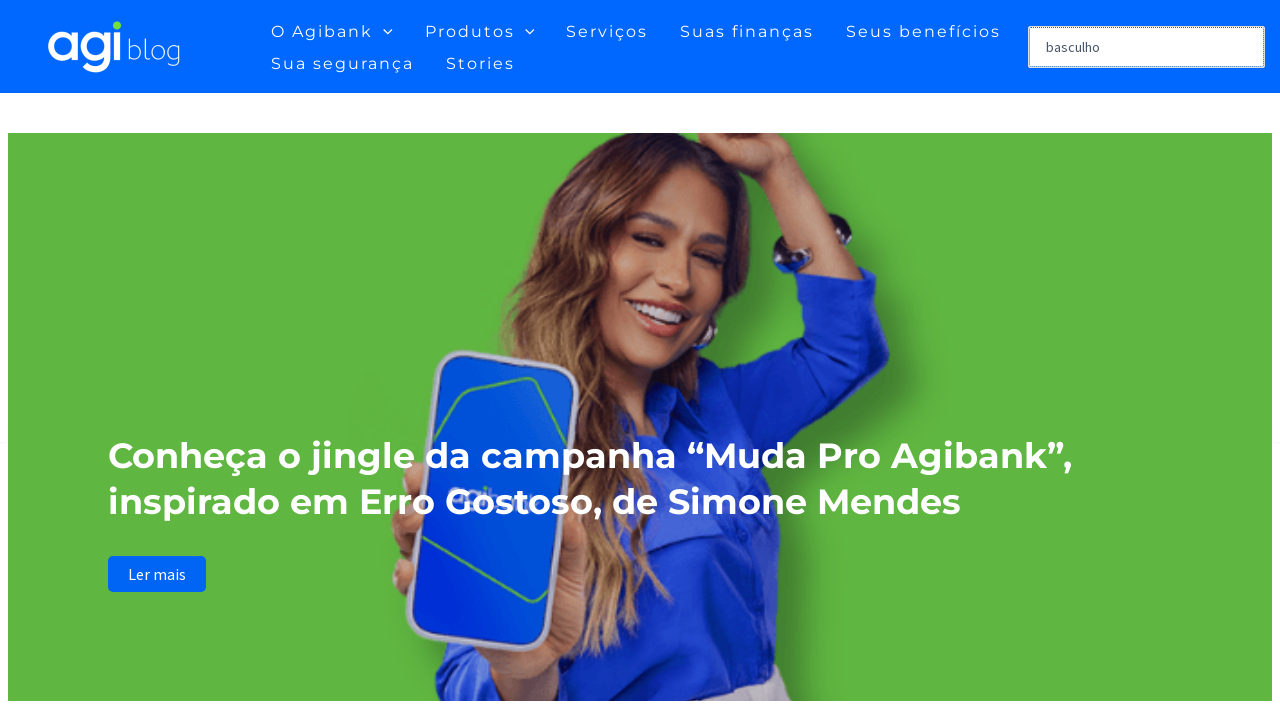

Pressed Enter to submit search form on xpath=//*[@id='search-field']
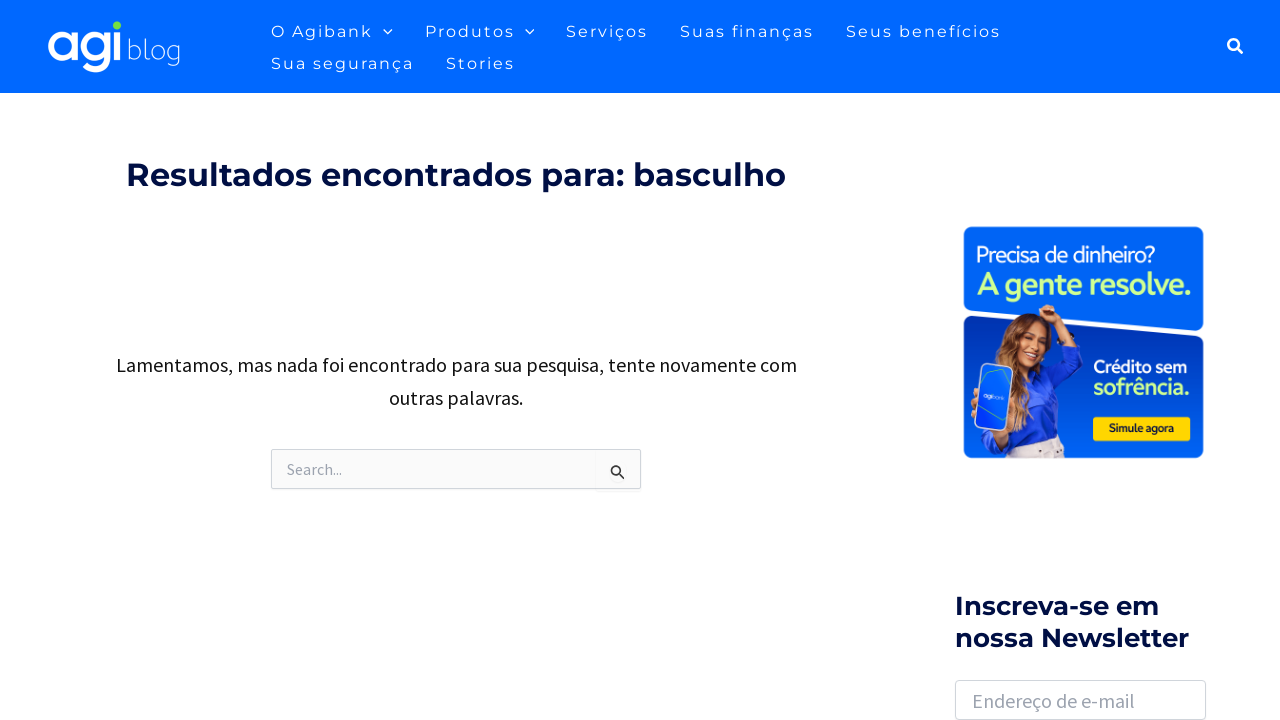

Page title loaded indicating search results page
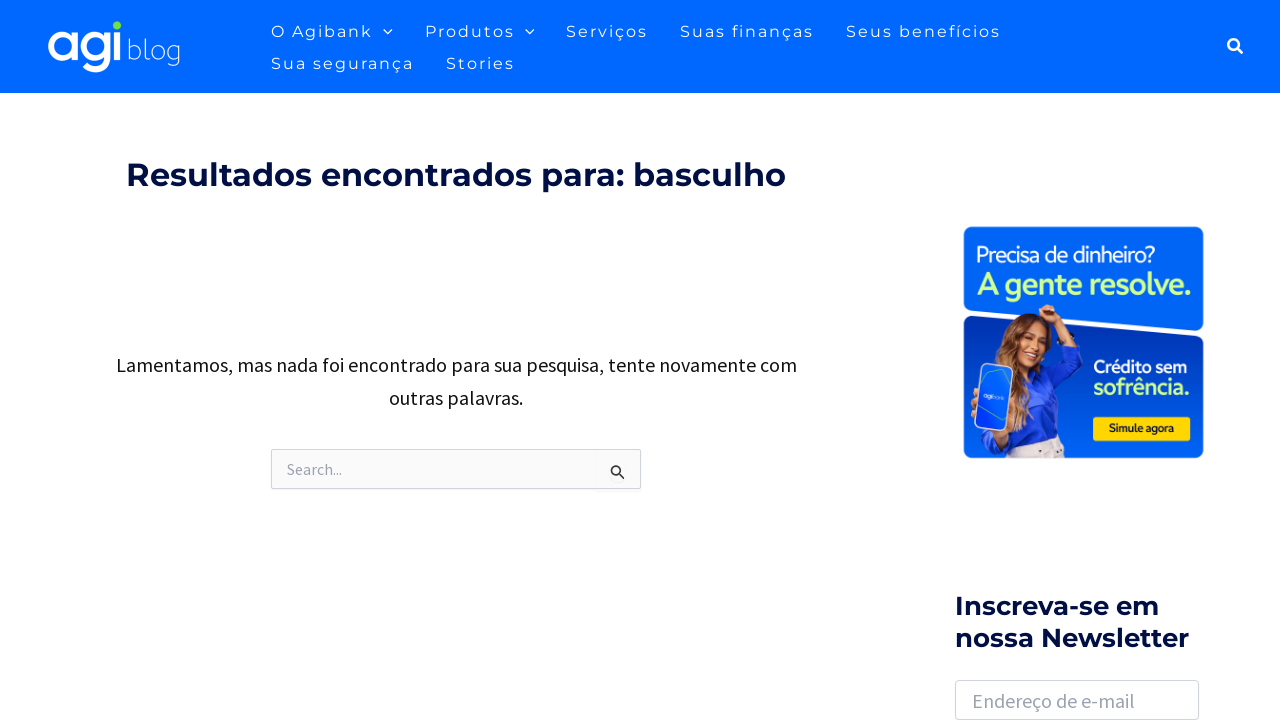

Verified 'no results' message is displayed for non-existing term
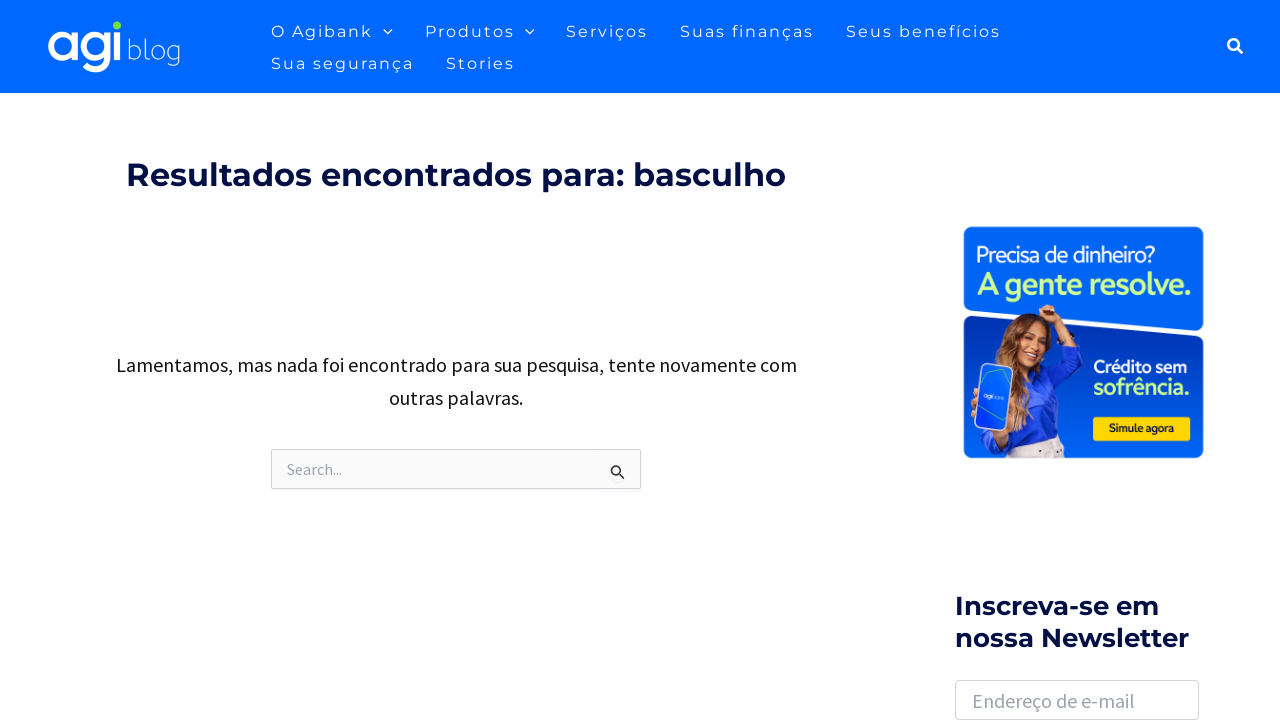

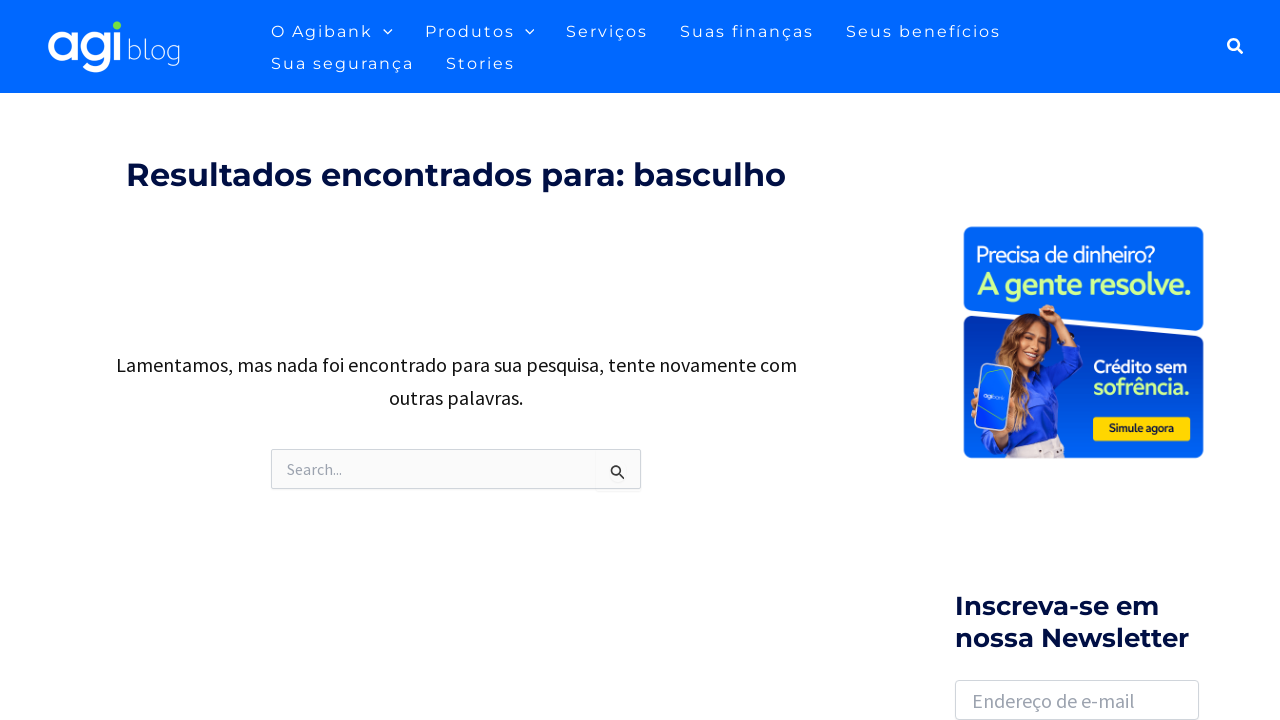